Tests mouse hover functionality by hovering over an element and clicking on a submenu item that appears

Starting URL: https://rahulshettyacademy.com/AutomationPractice/

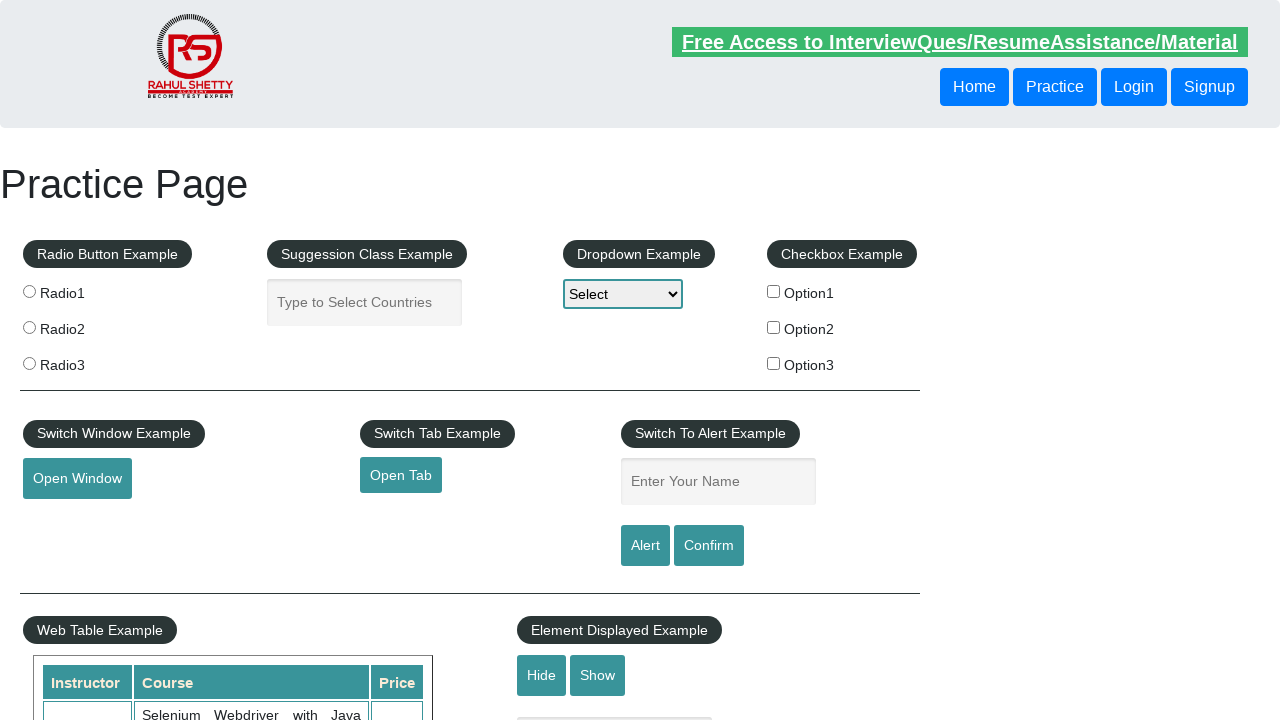

Hovered over the mouse hover button to reveal dropdown menu at (83, 361) on #mousehover
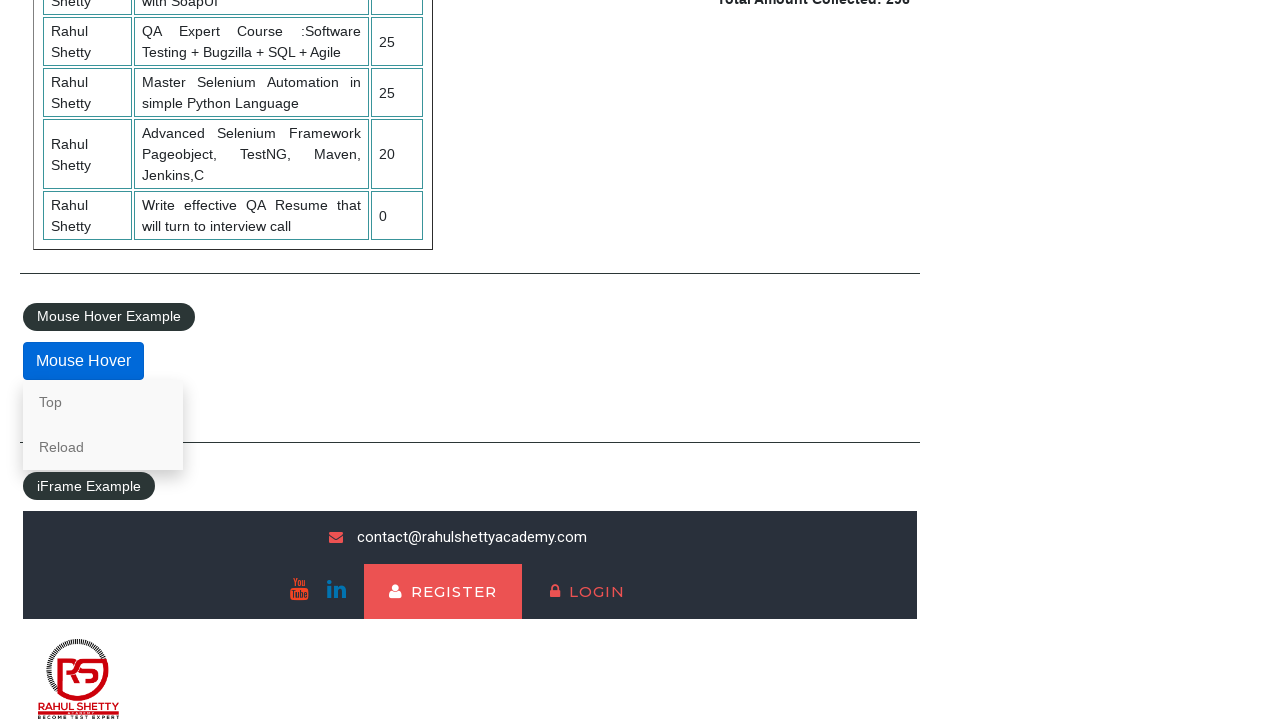

Clicked on the 'Reload' link from the dropdown menu at (103, 447) on a:text('Reload')
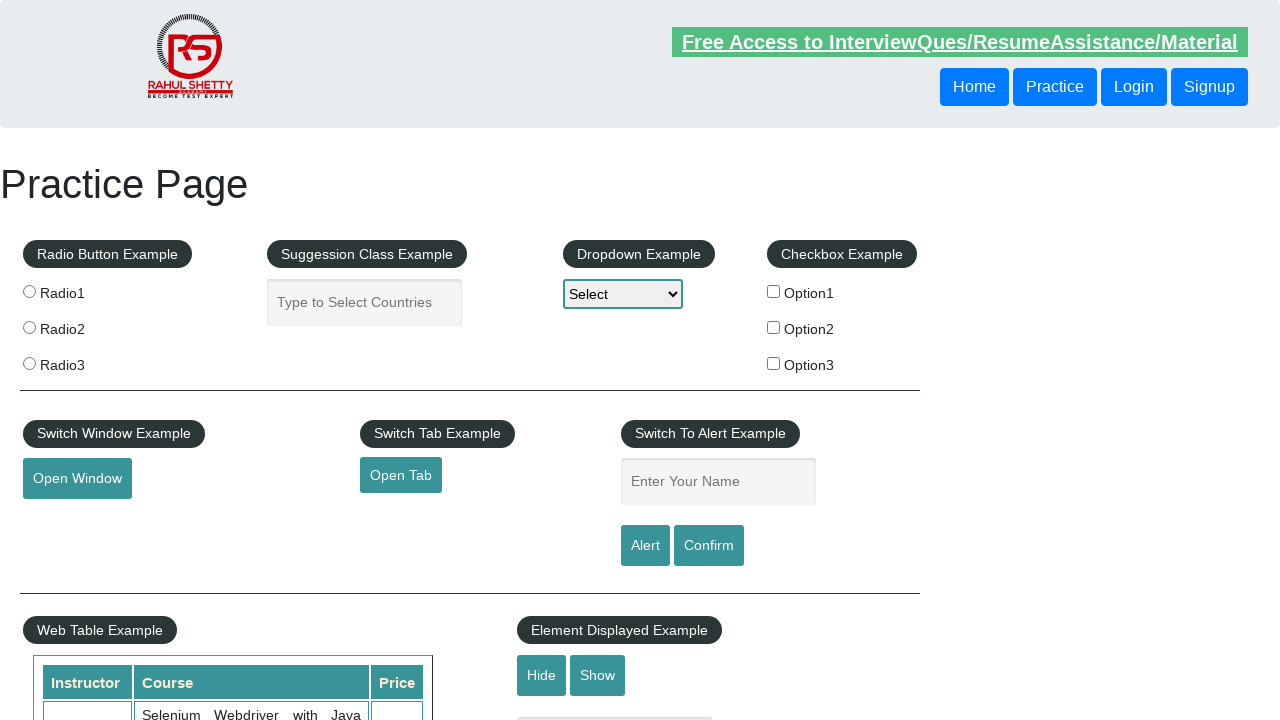

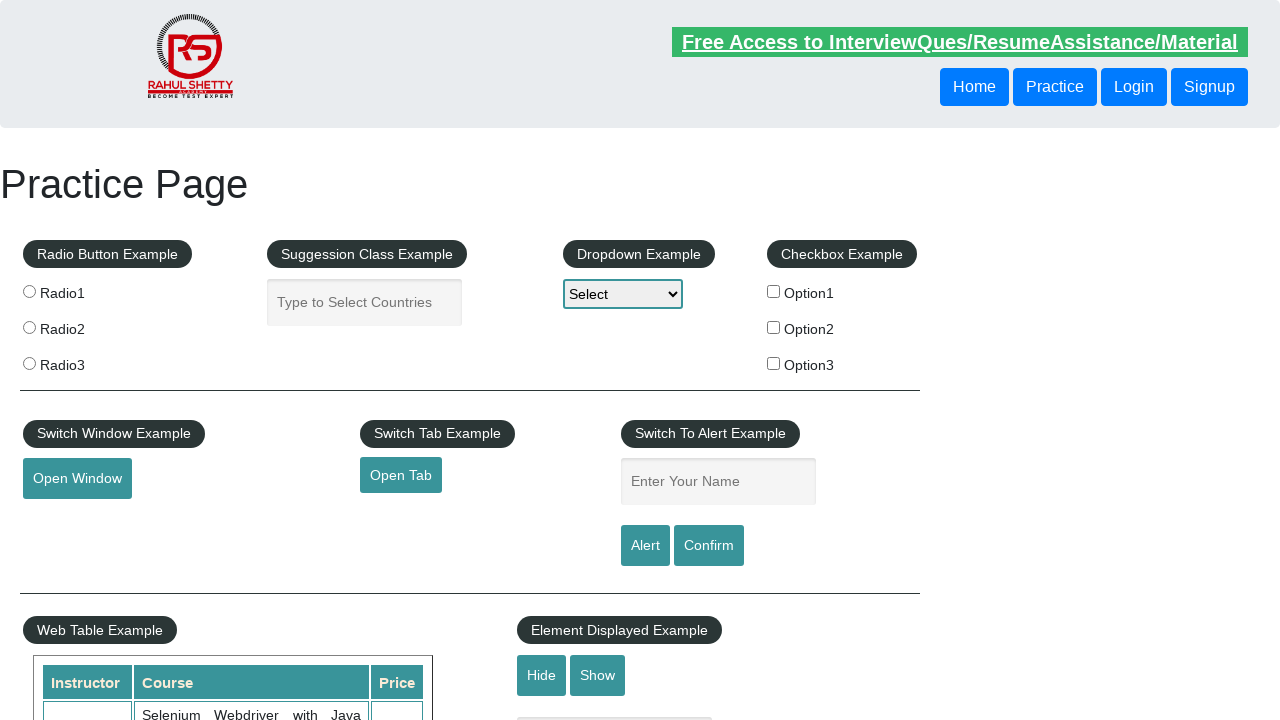